Tests dropdown selection functionality by cycling through different options in a select element

Starting URL: https://omayo.blogspot.com/

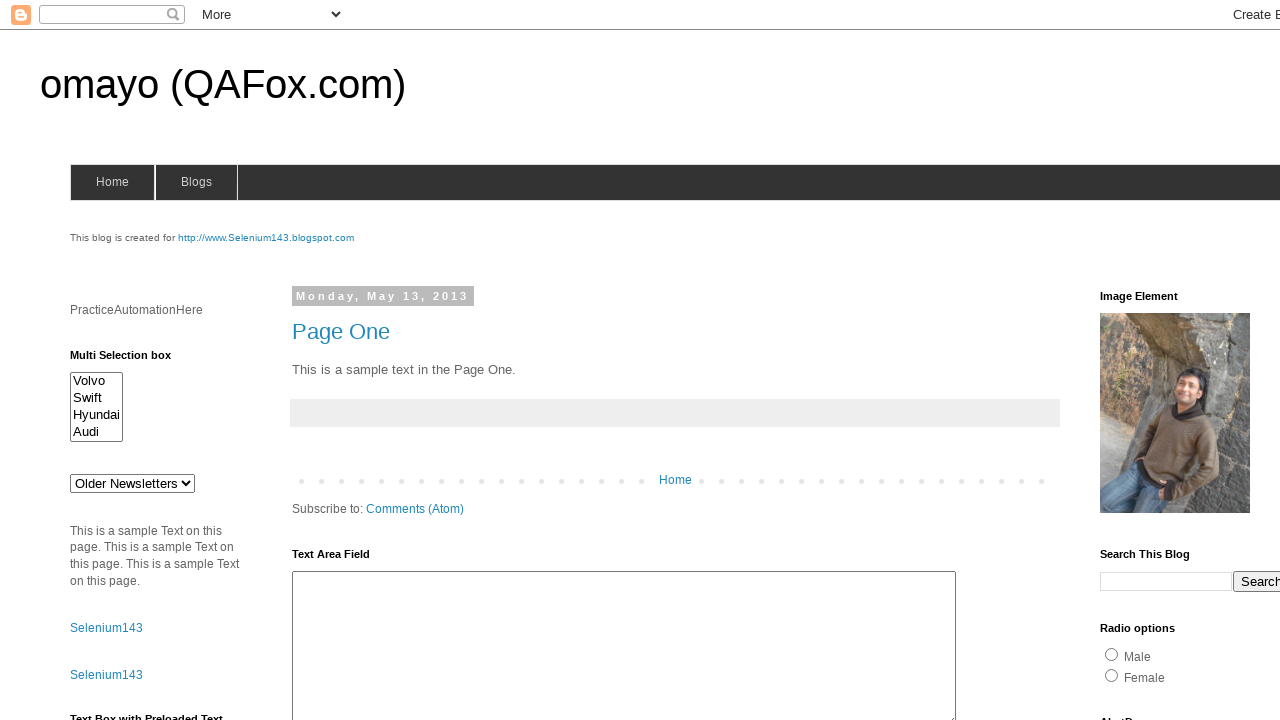

Located dropdown element #drop1
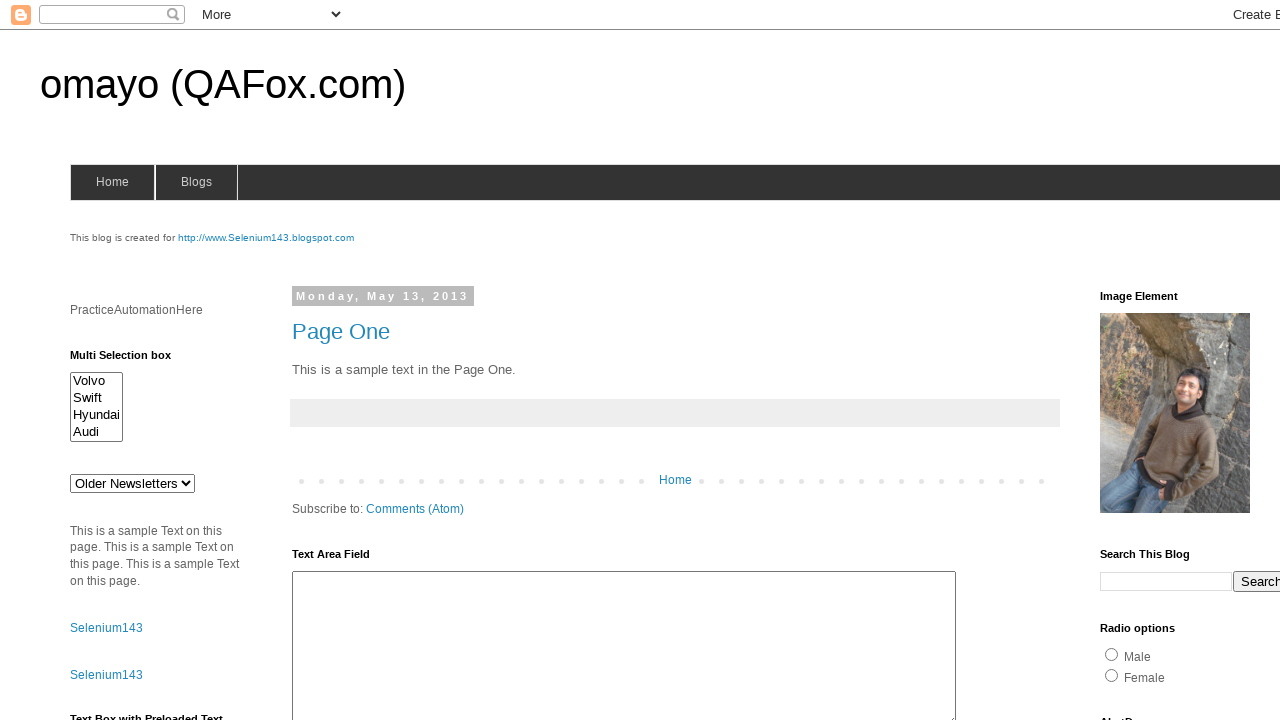

Selected 'Older Newsletters' option from dropdown on #drop1
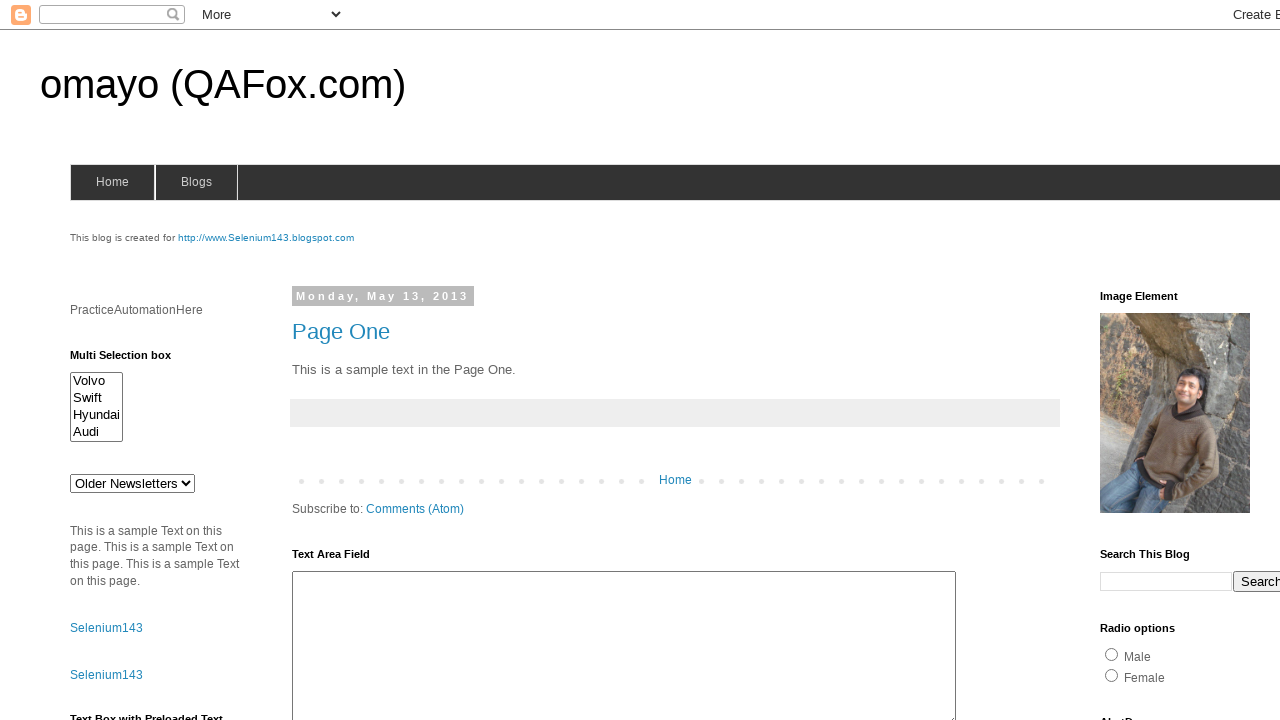

Waited 2000ms for page to update after selecting 'Older Newsletters'
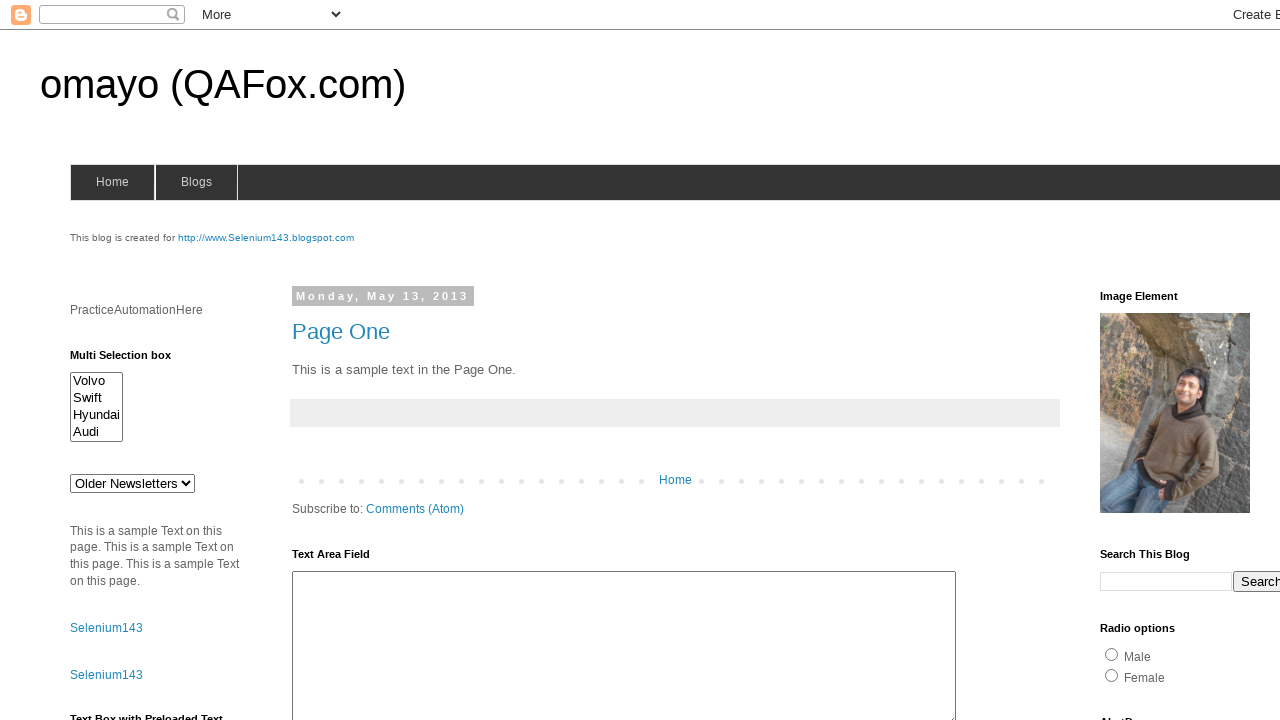

Selected 'doc 1' option from dropdown on #drop1
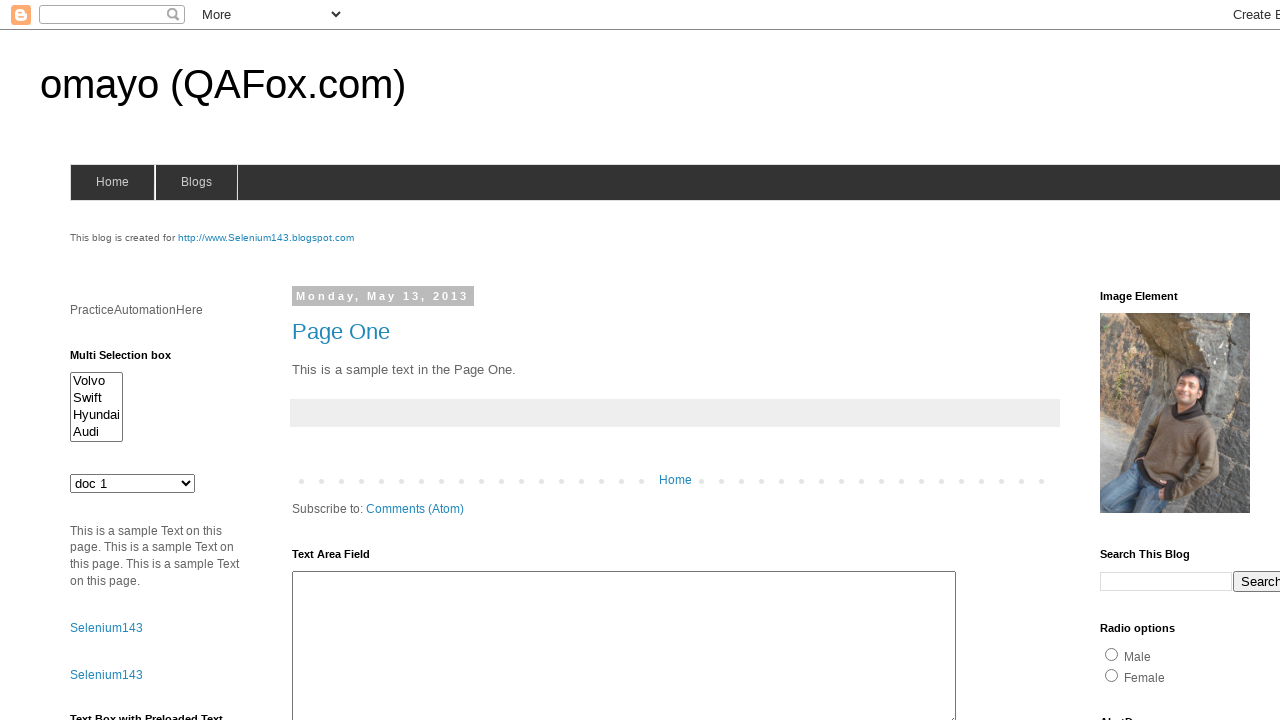

Waited 2000ms for page to update after selecting 'doc 1'
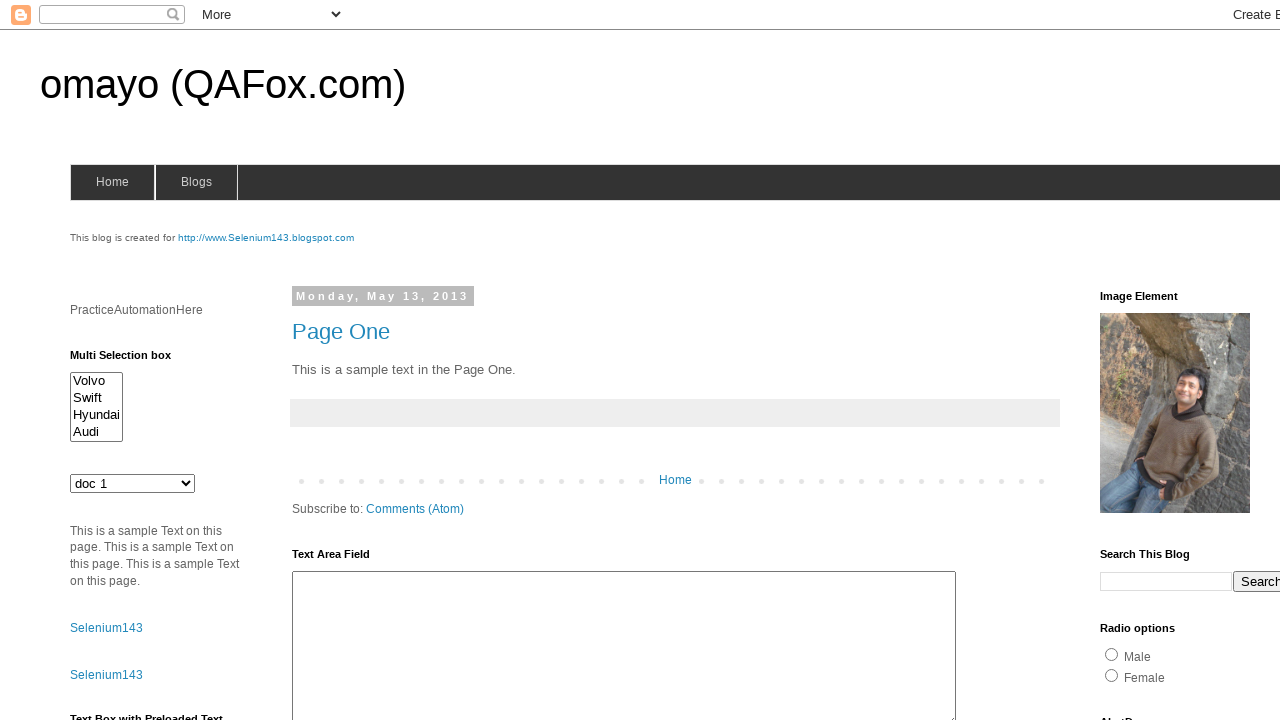

Selected 'doc 2' option from dropdown on #drop1
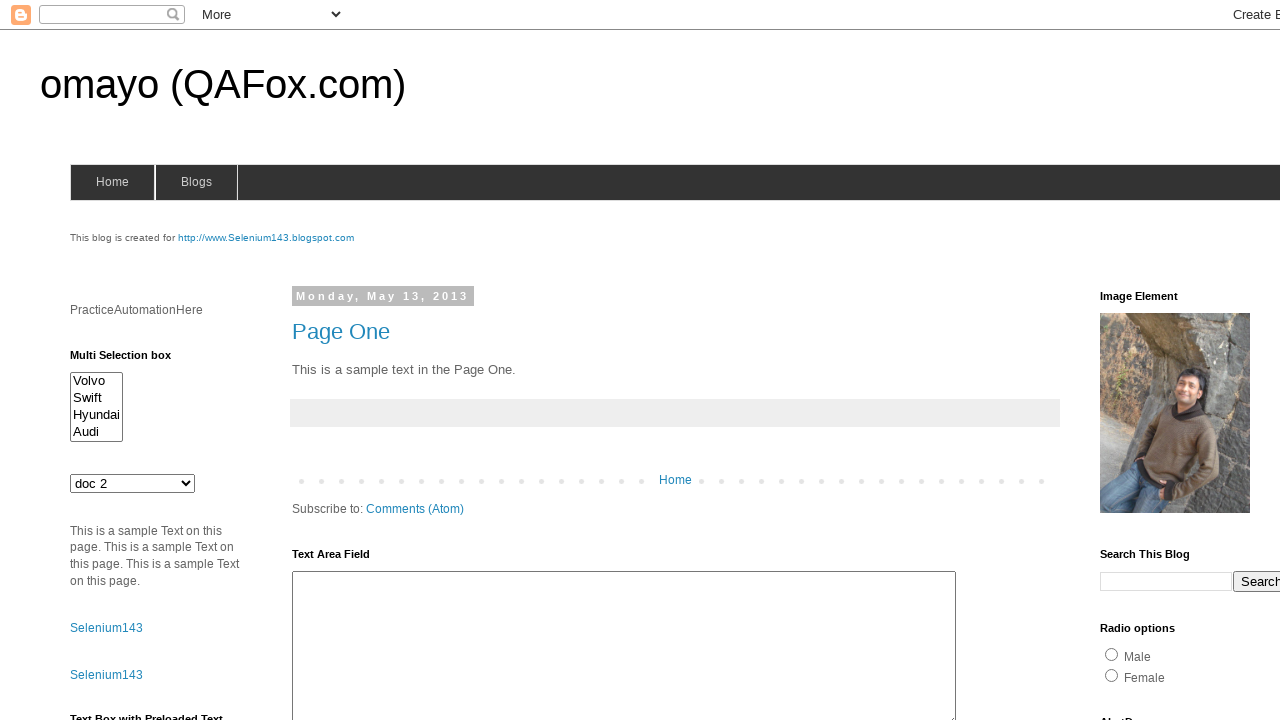

Waited 2000ms for page to update after selecting 'doc 2'
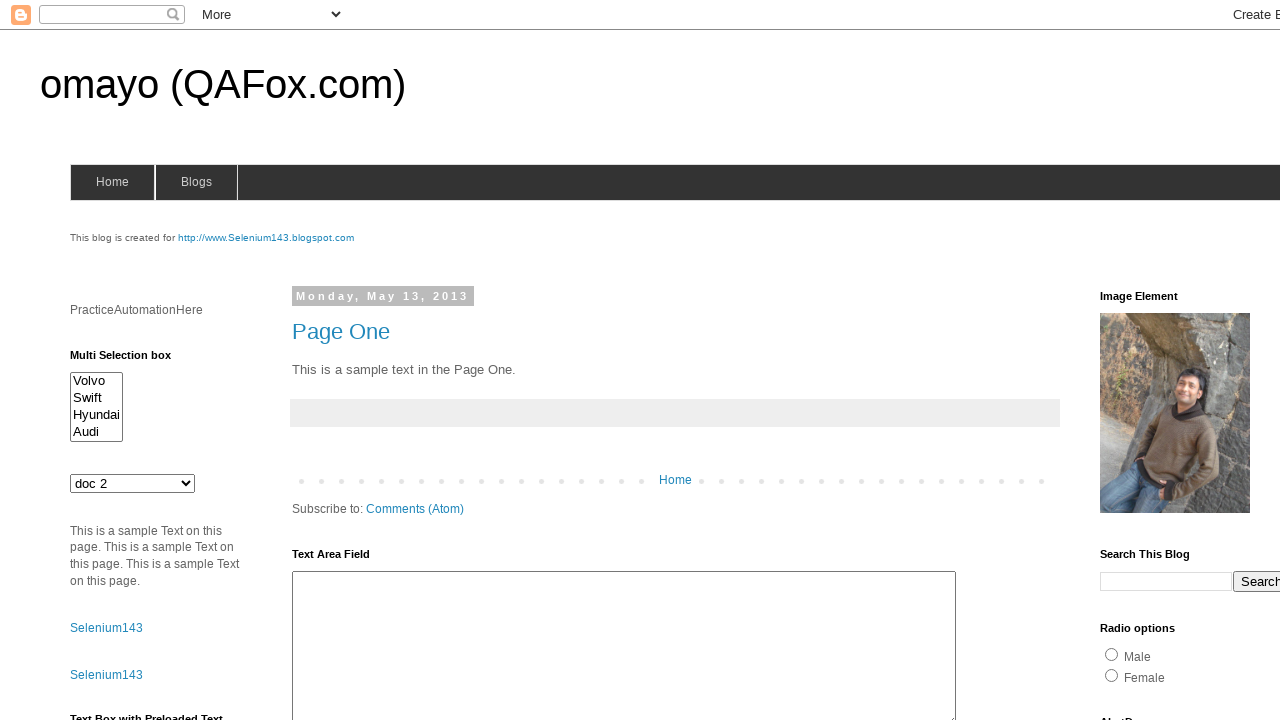

Selected 'doc 3' option from dropdown on #drop1
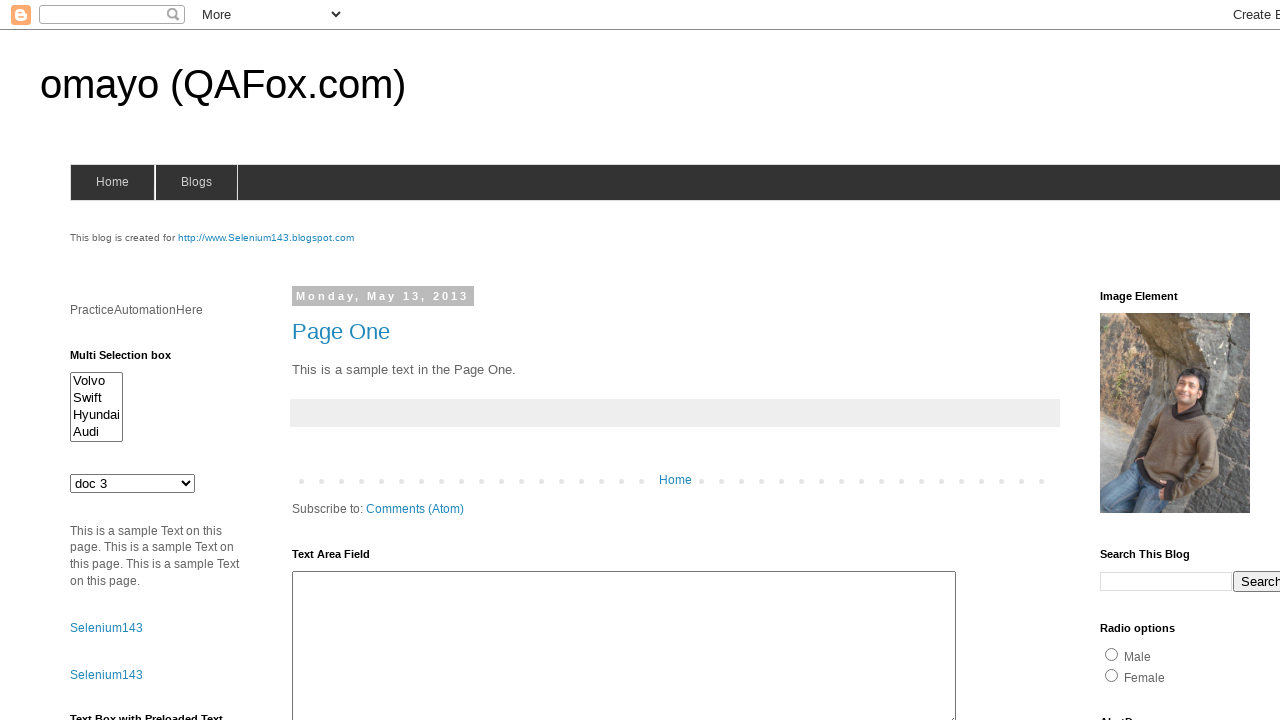

Waited 2000ms for page to update after selecting 'doc 3'
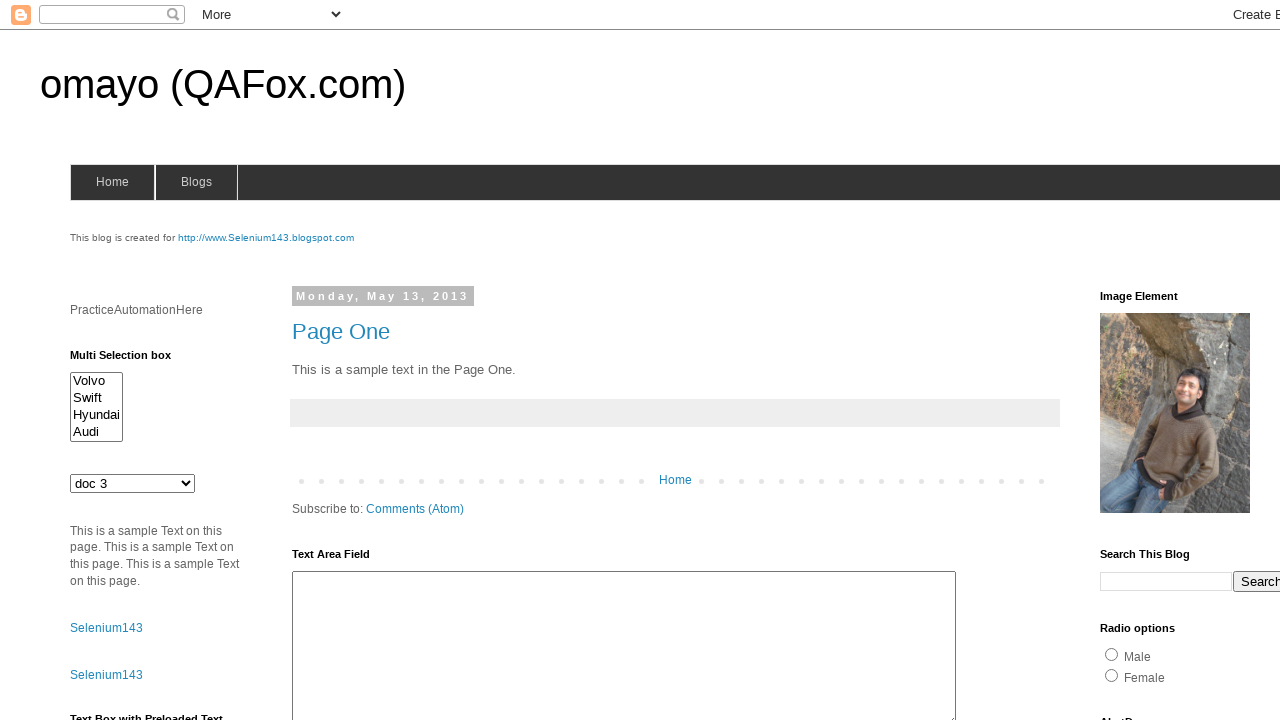

Selected 'doc 4' option from dropdown on #drop1
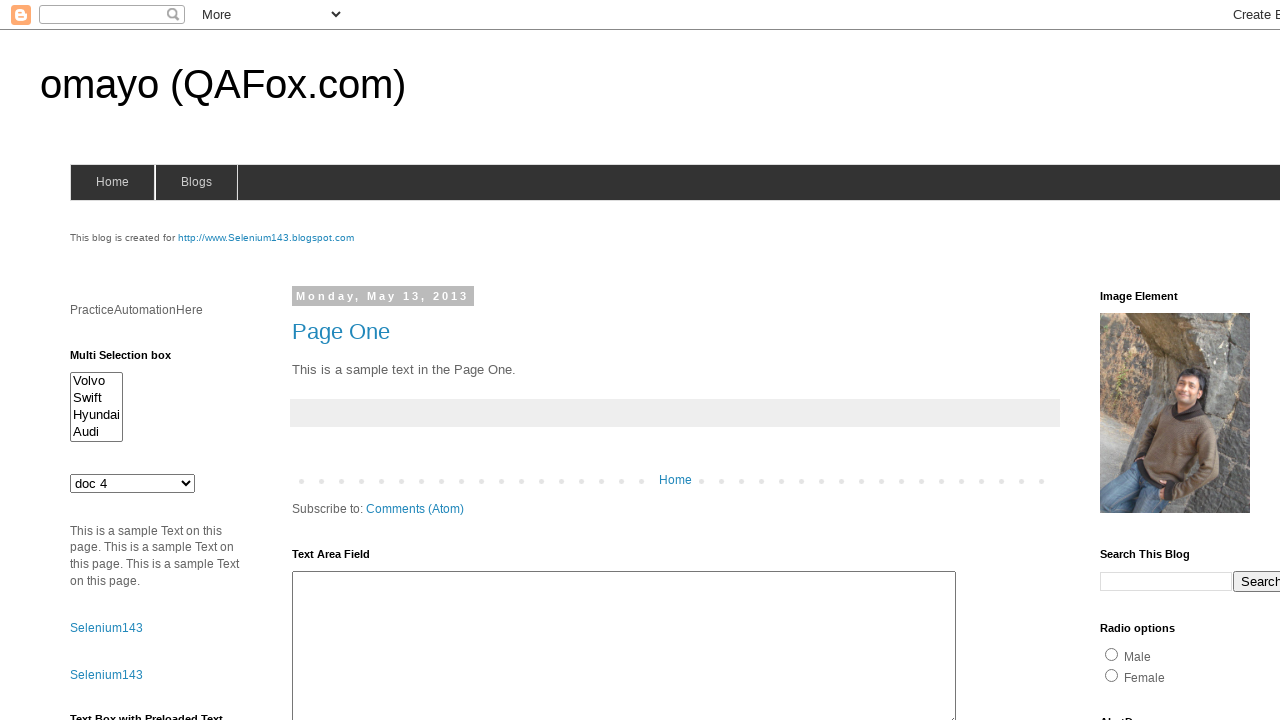

Waited 4000ms for page to update after selecting 'doc 4'
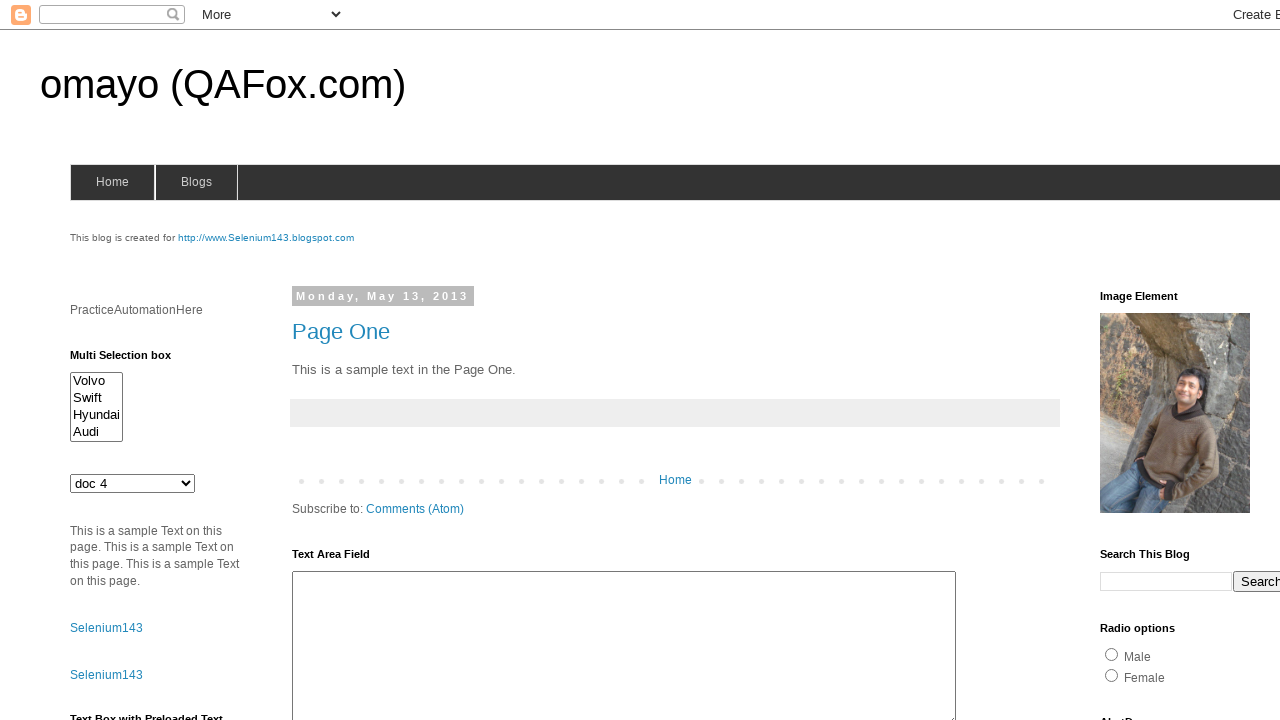

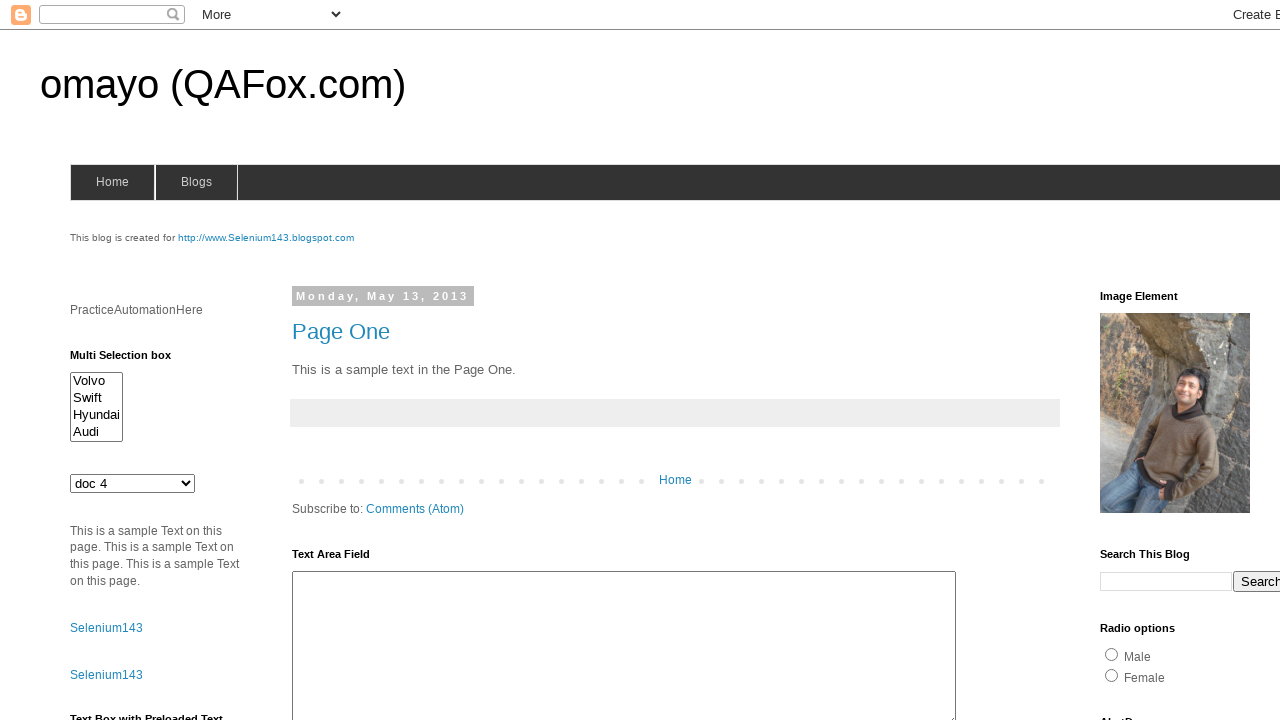